Tests handling of prompt alert dialogs by dismissing the prompt without entering text

Starting URL: https://www.techglobal-training.com/

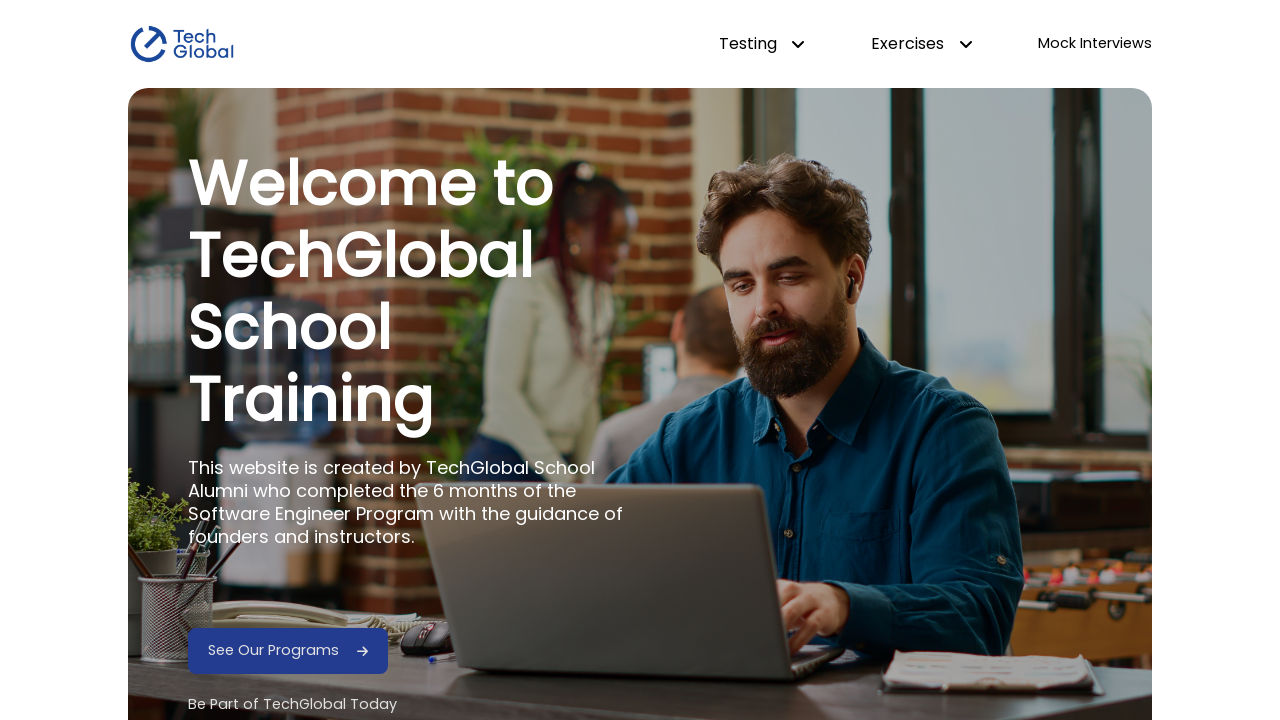

Hovered over dropdown-testing menu at (762, 44) on #dropdown-testing
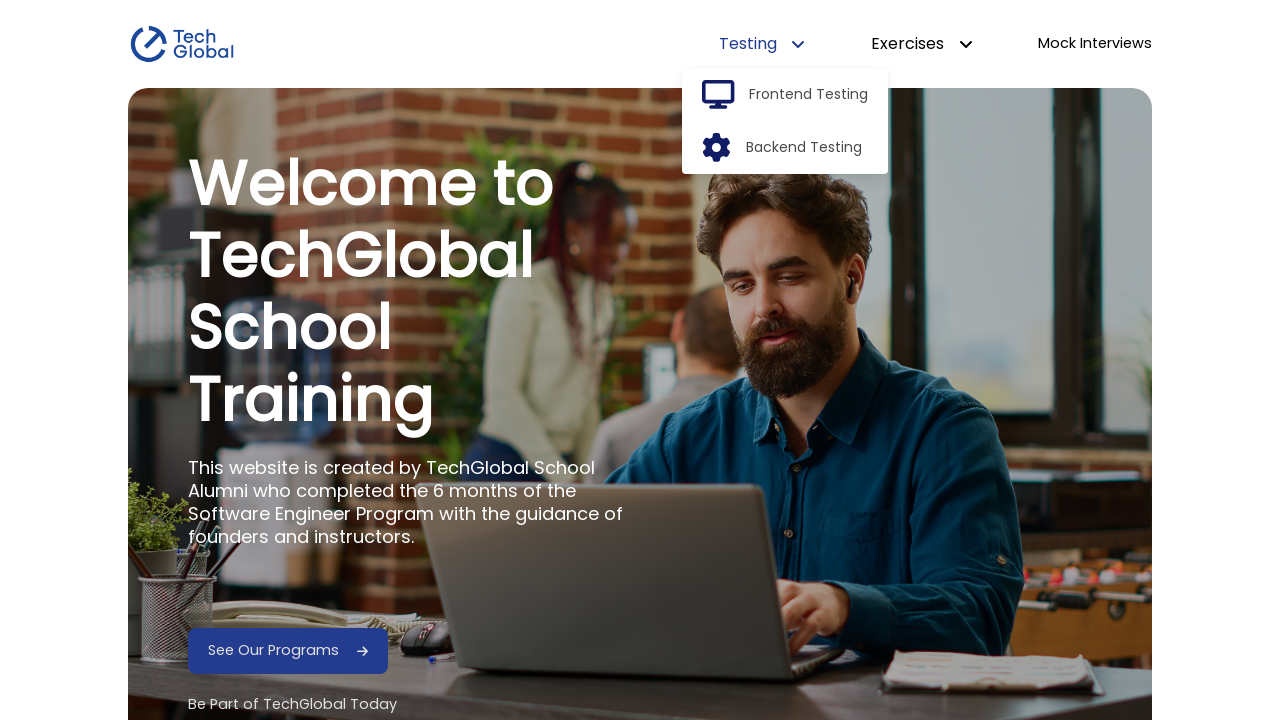

Clicked frontend-option in dropdown menu at (809, 95) on #frontend-option
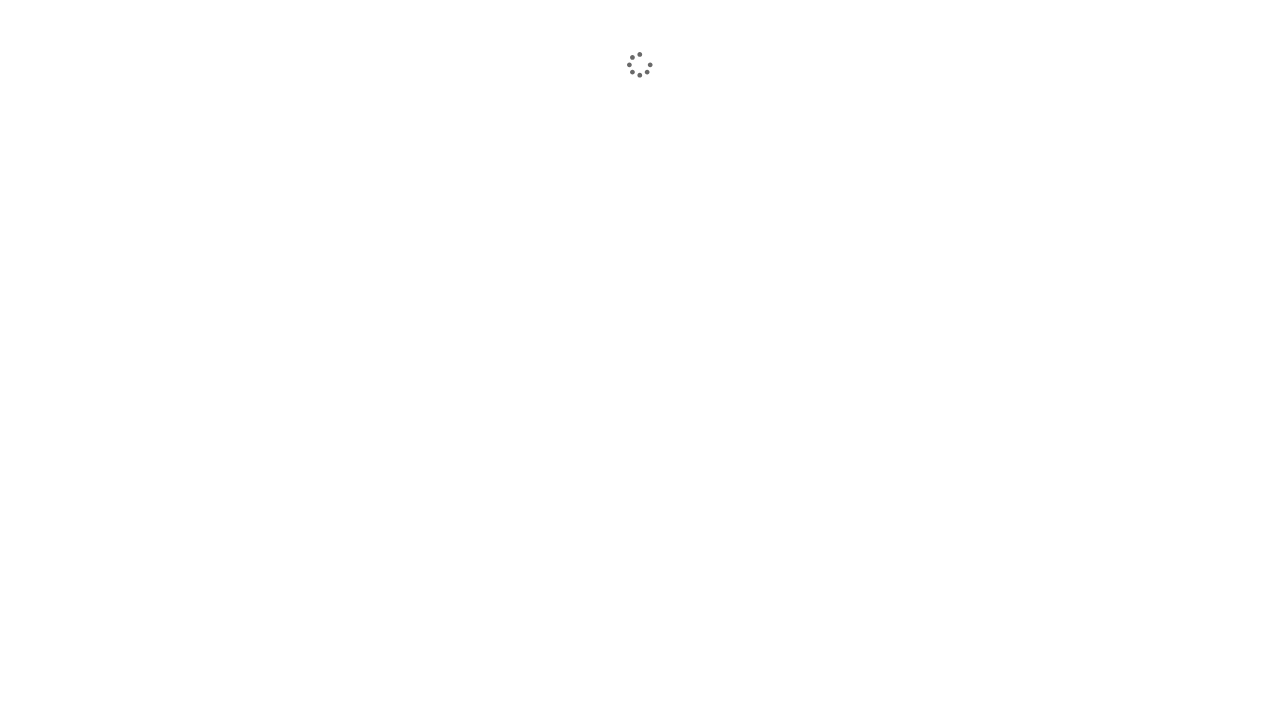

Clicked Alerts link to navigate to alerts page at (1065, 340) on internal:role=link[name="Alerts"i]
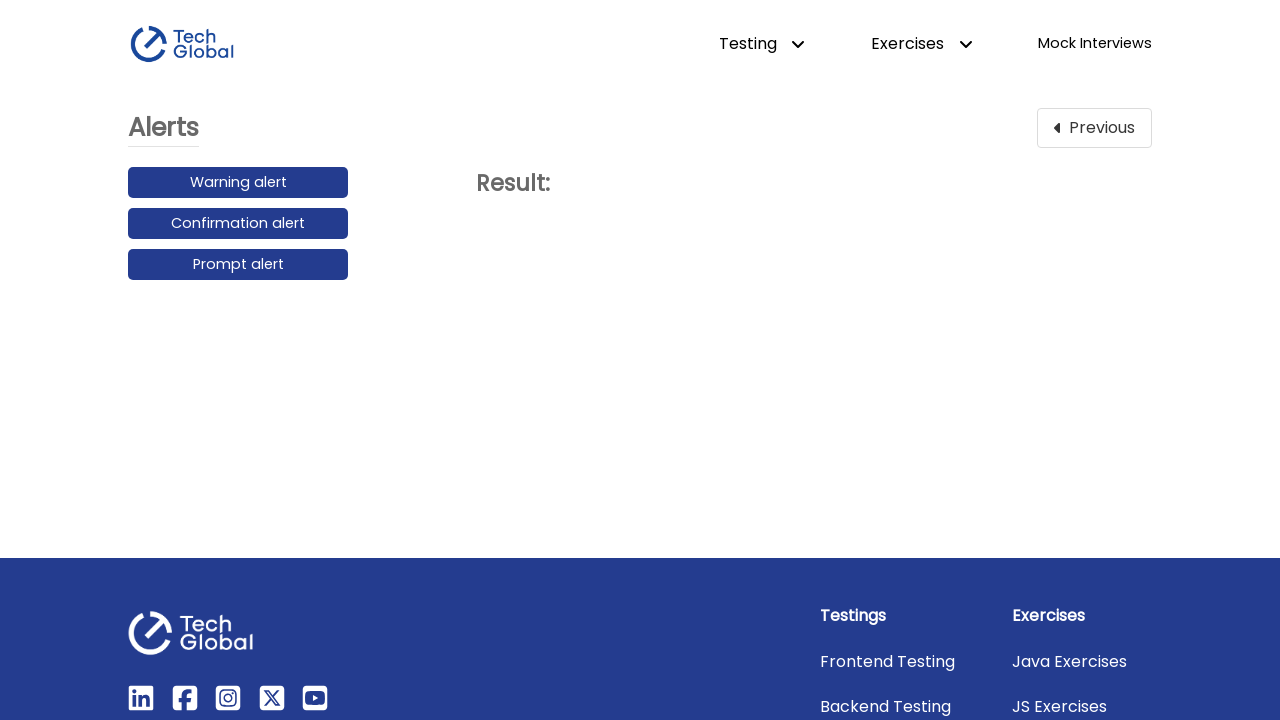

Set up dialog handler to dismiss prompt alerts
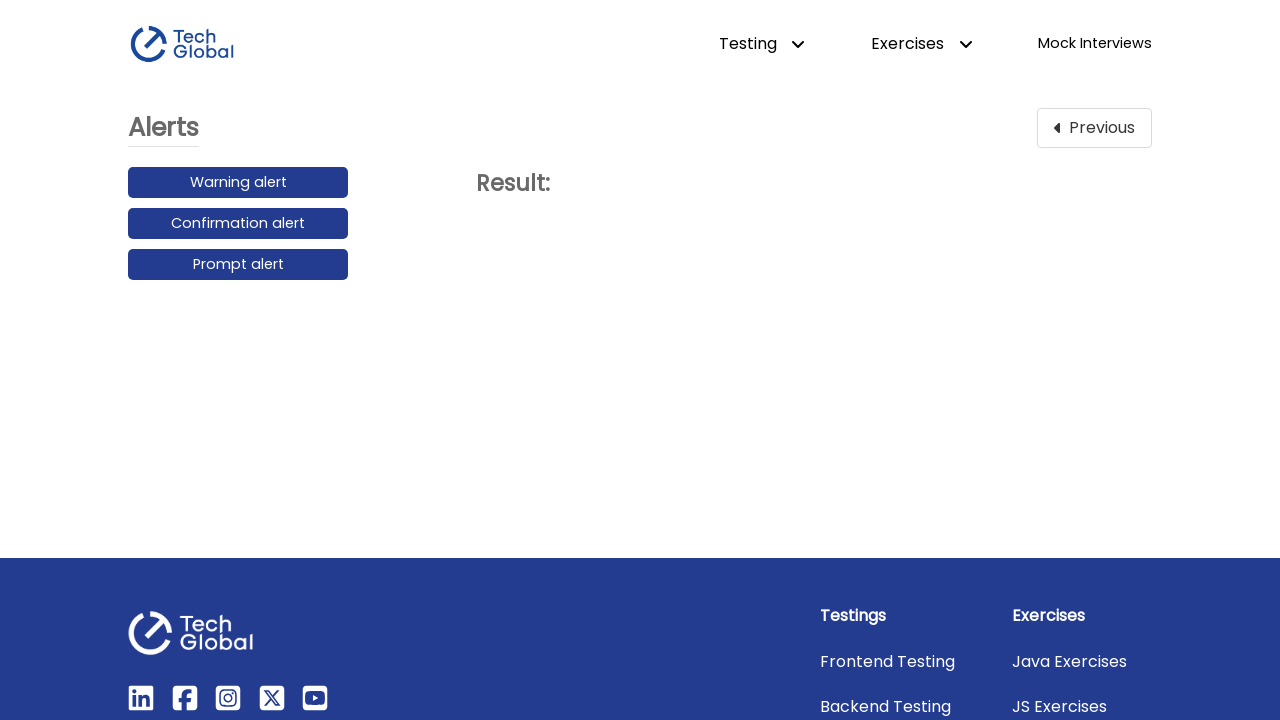

Clicked last alert button to trigger prompt dialog at (238, 265) on [id$="alert"] >> nth=-1
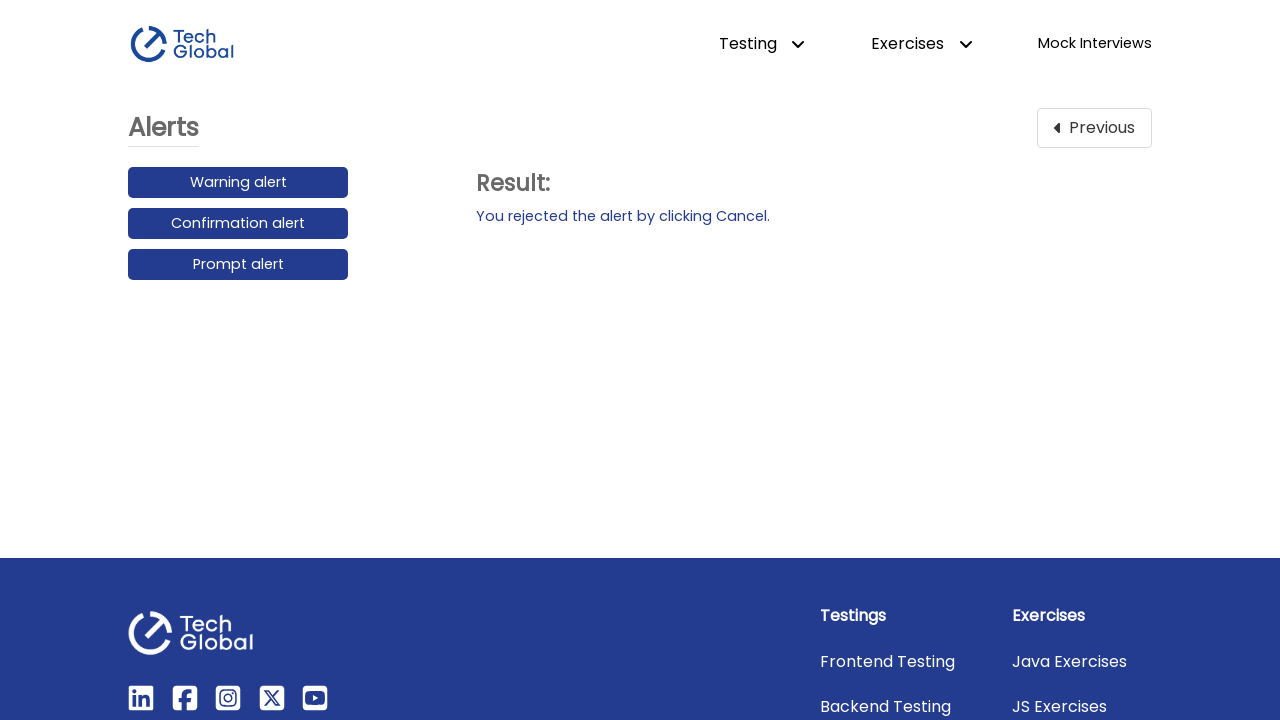

Prompt alert was dismissed and action result displayed
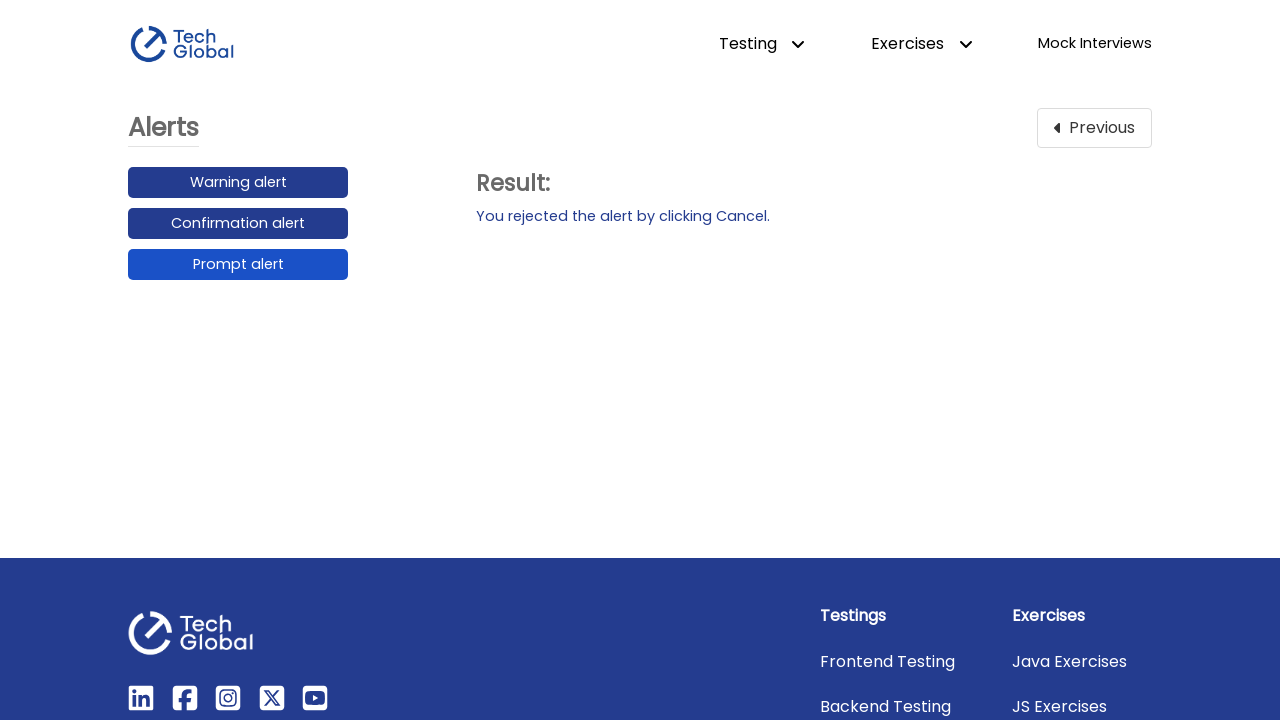

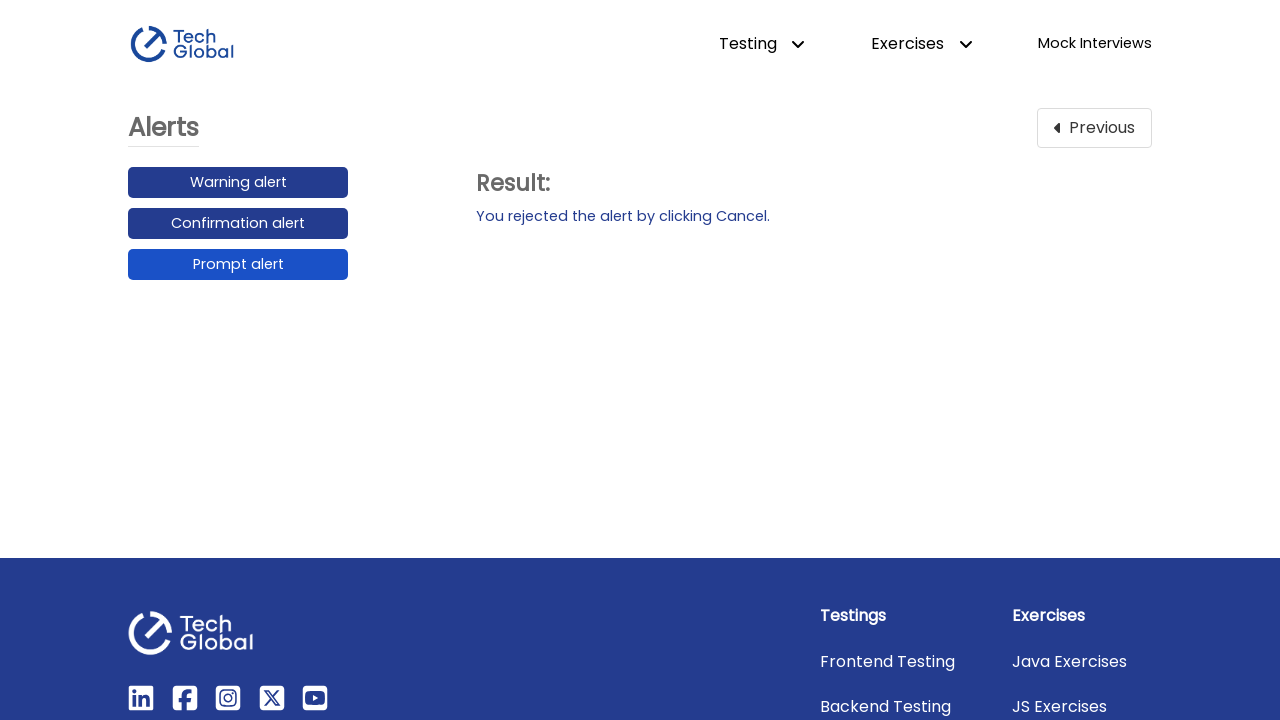